Tests date input field by entering a date

Starting URL: https://www.selenium.dev/selenium/web/web-form.html

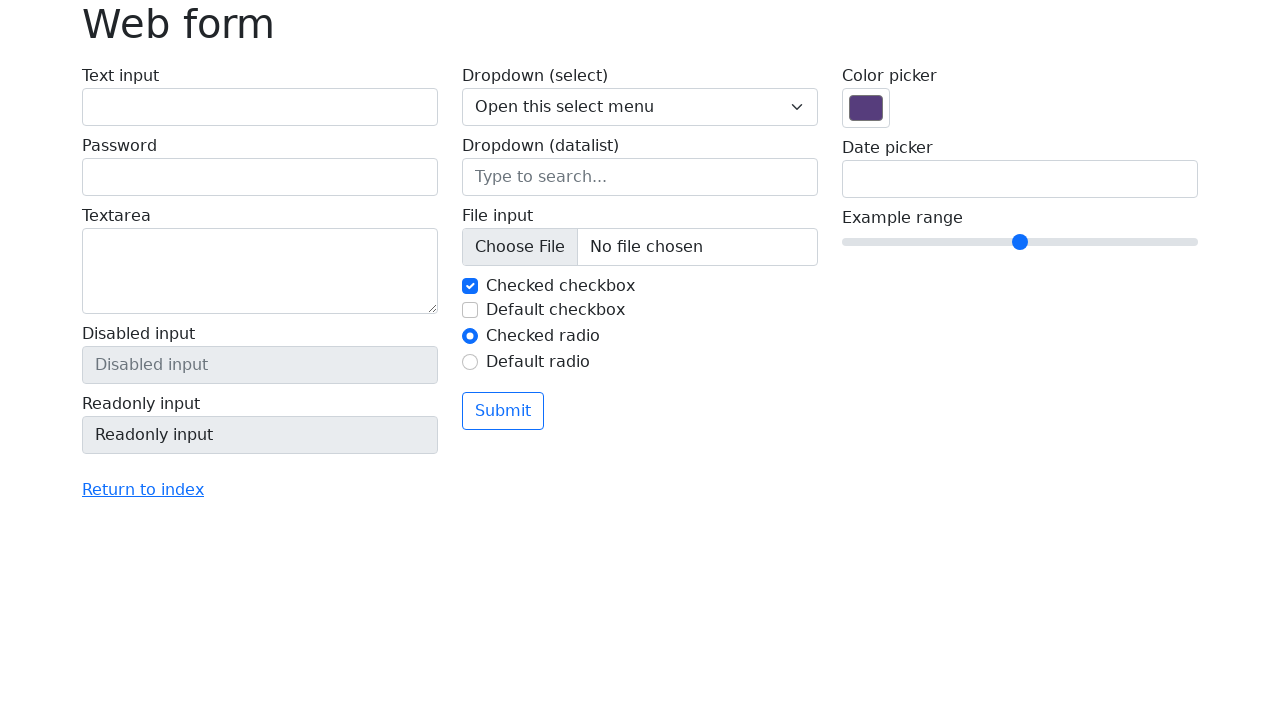

Navigated to web form page
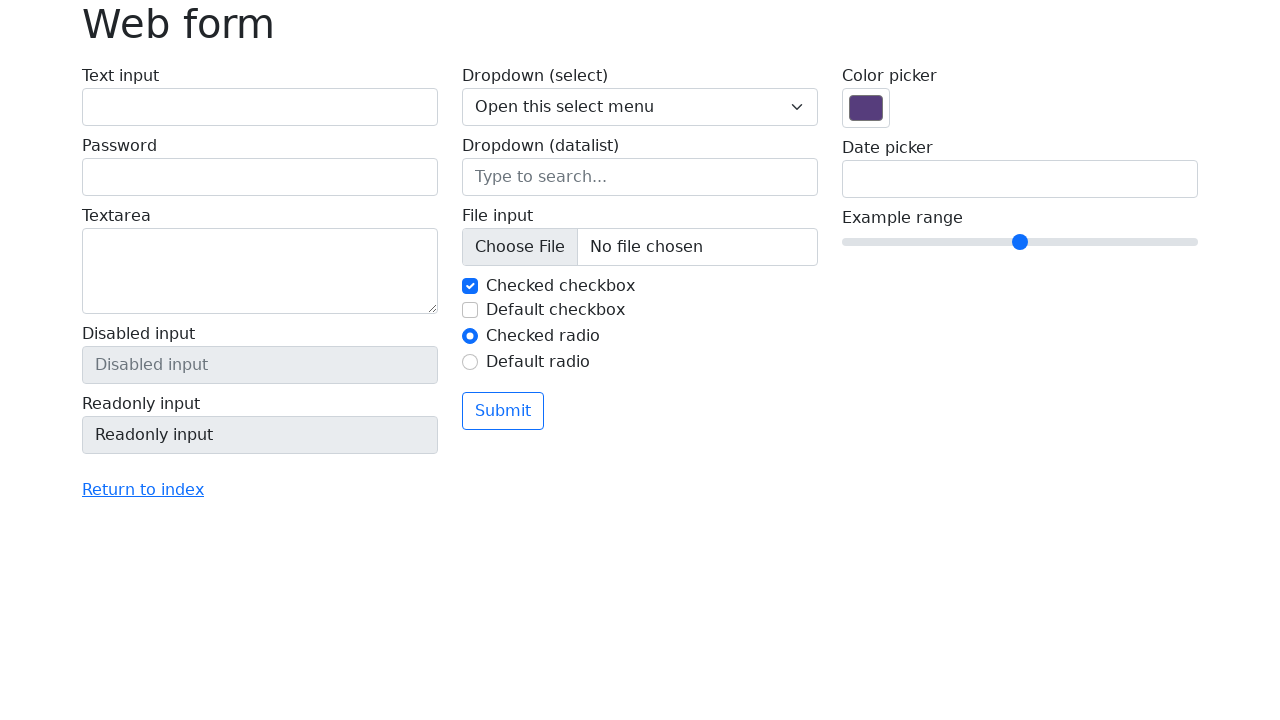

Entered date '2023-05-01' into date input field on input[name='my-date']
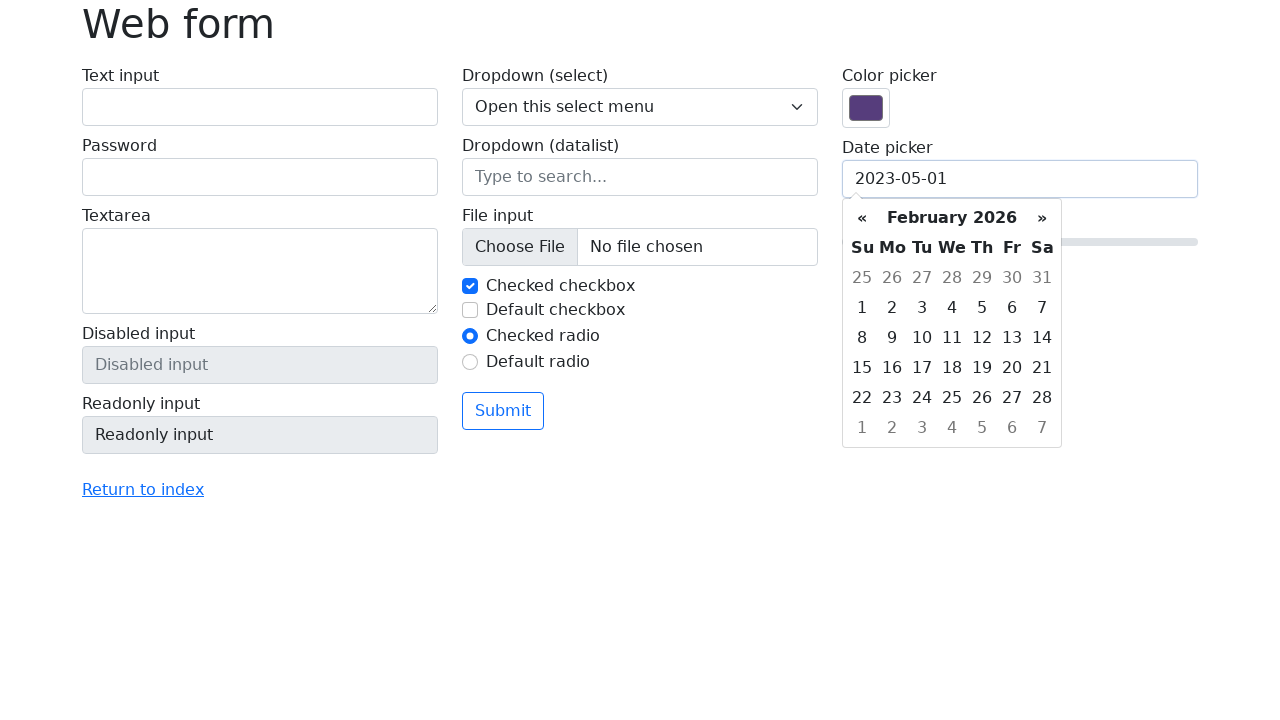

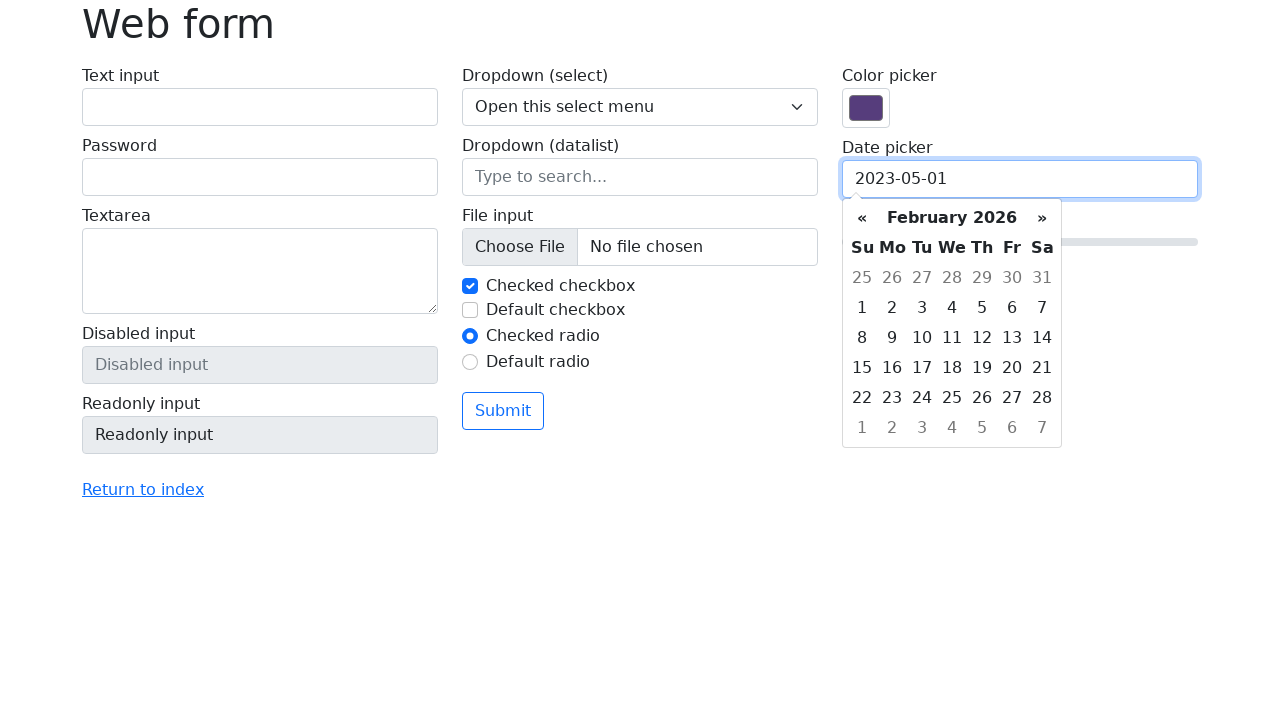